Tests filtering to display only completed items

Starting URL: https://demo.playwright.dev/todomvc

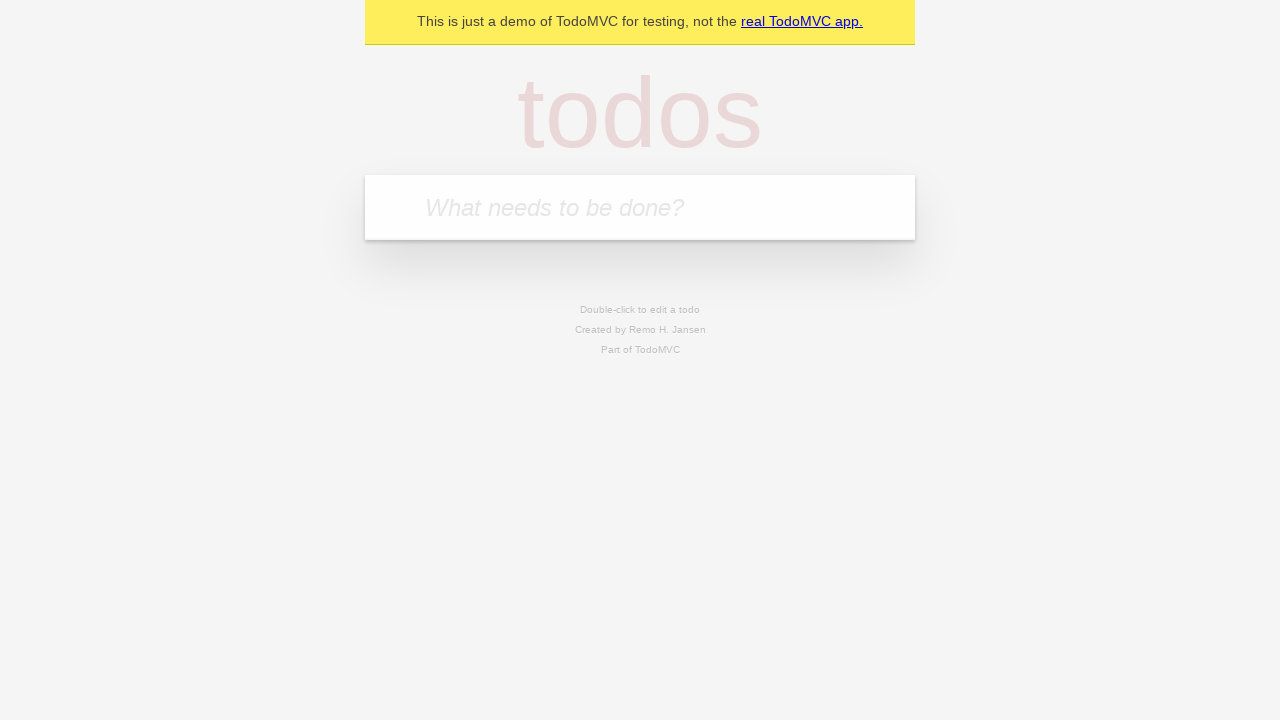

Filled todo input with 'buy some cheese' on internal:attr=[placeholder="What needs to be done?"i]
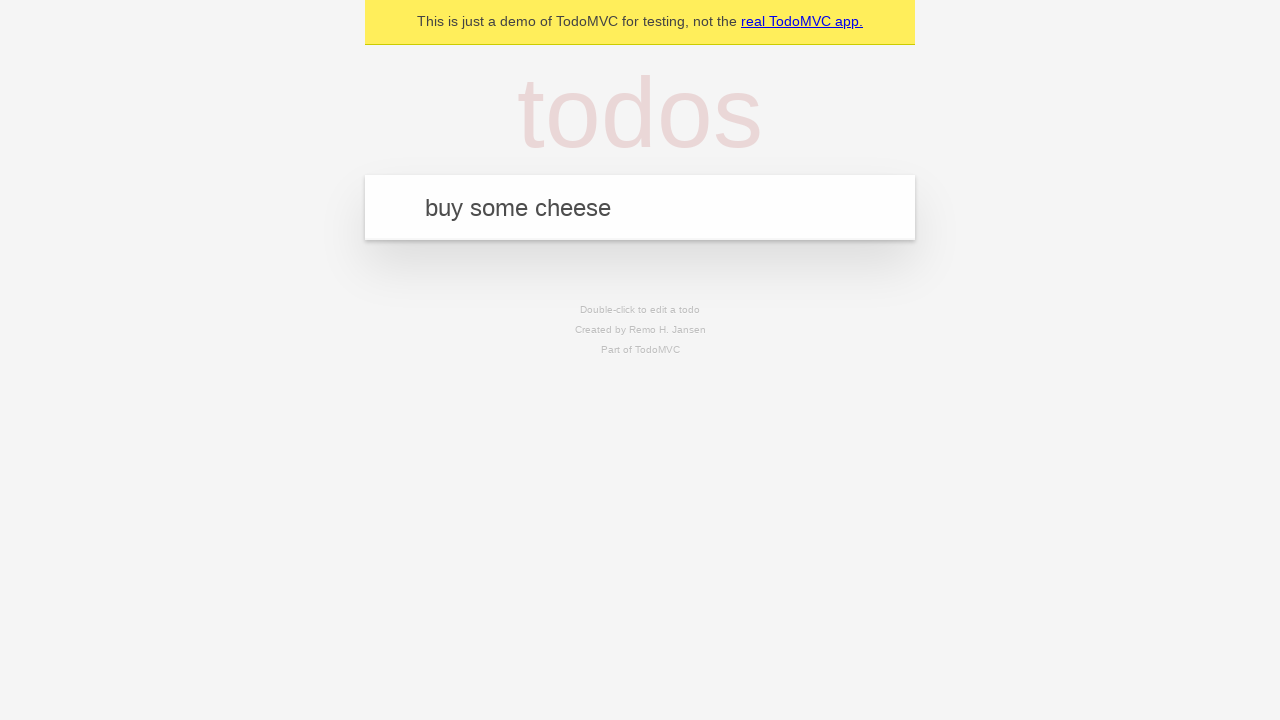

Pressed Enter to create first todo on internal:attr=[placeholder="What needs to be done?"i]
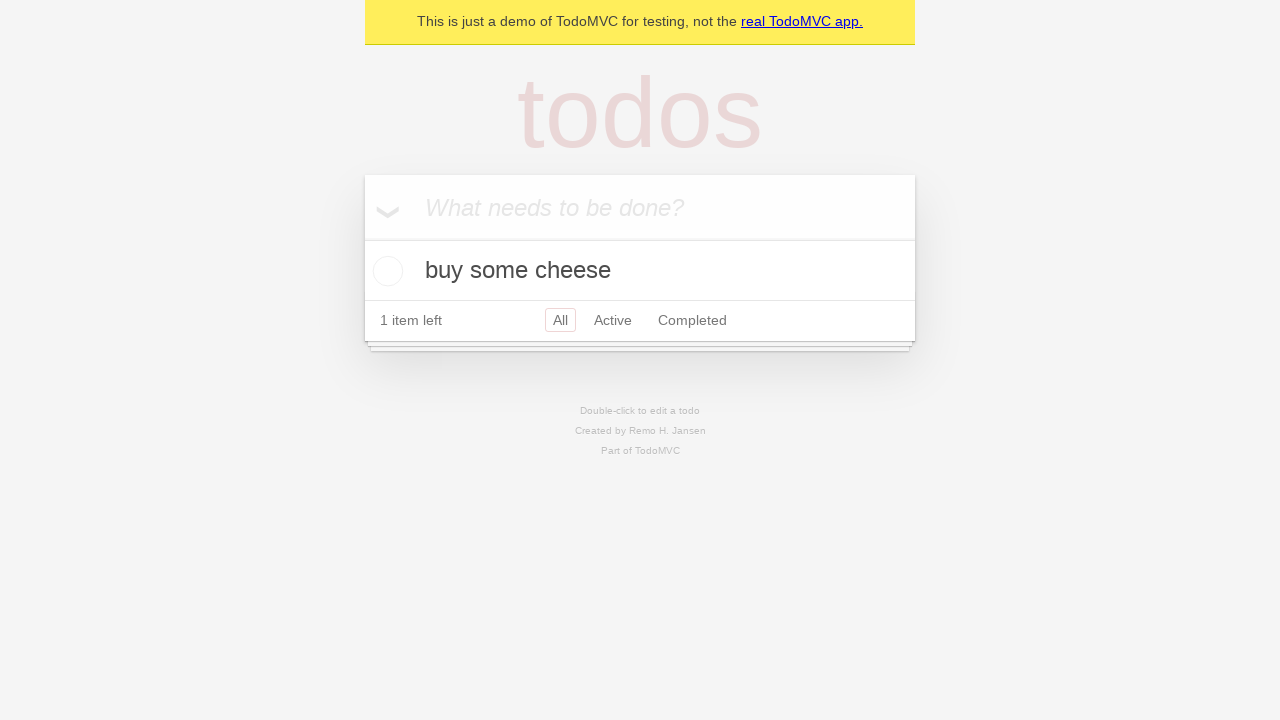

Filled todo input with 'feed the cat' on internal:attr=[placeholder="What needs to be done?"i]
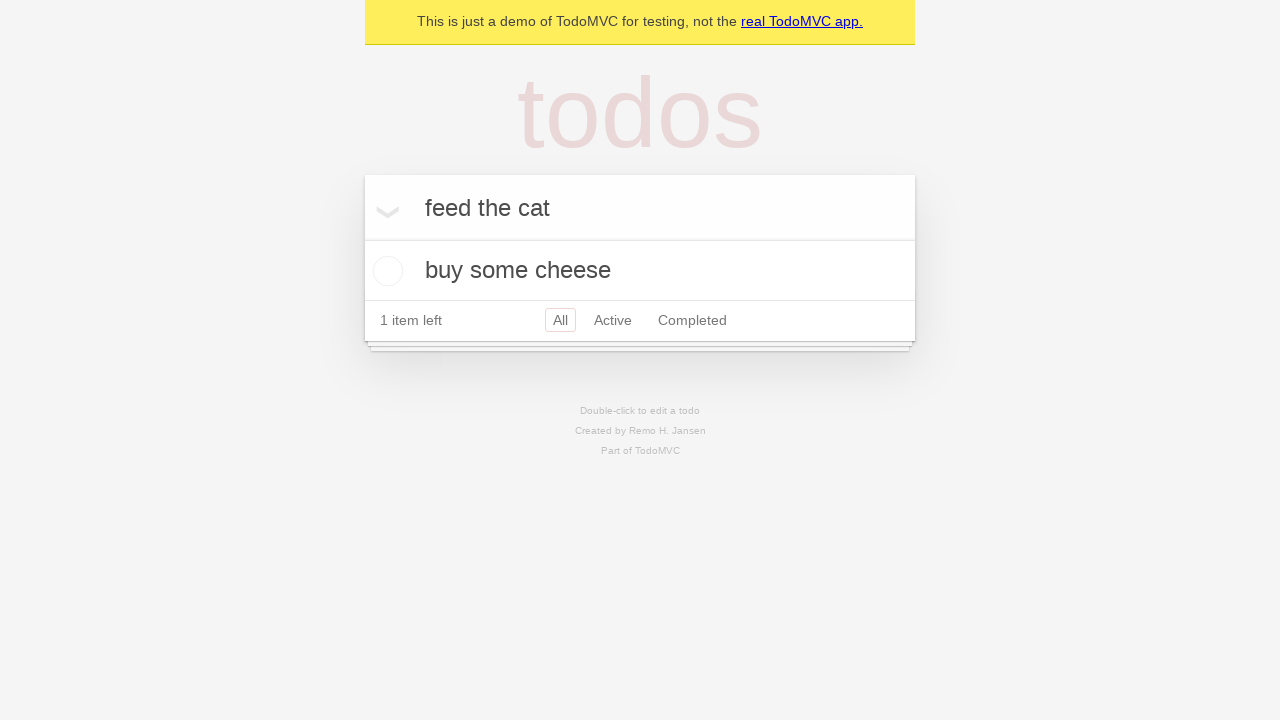

Pressed Enter to create second todo on internal:attr=[placeholder="What needs to be done?"i]
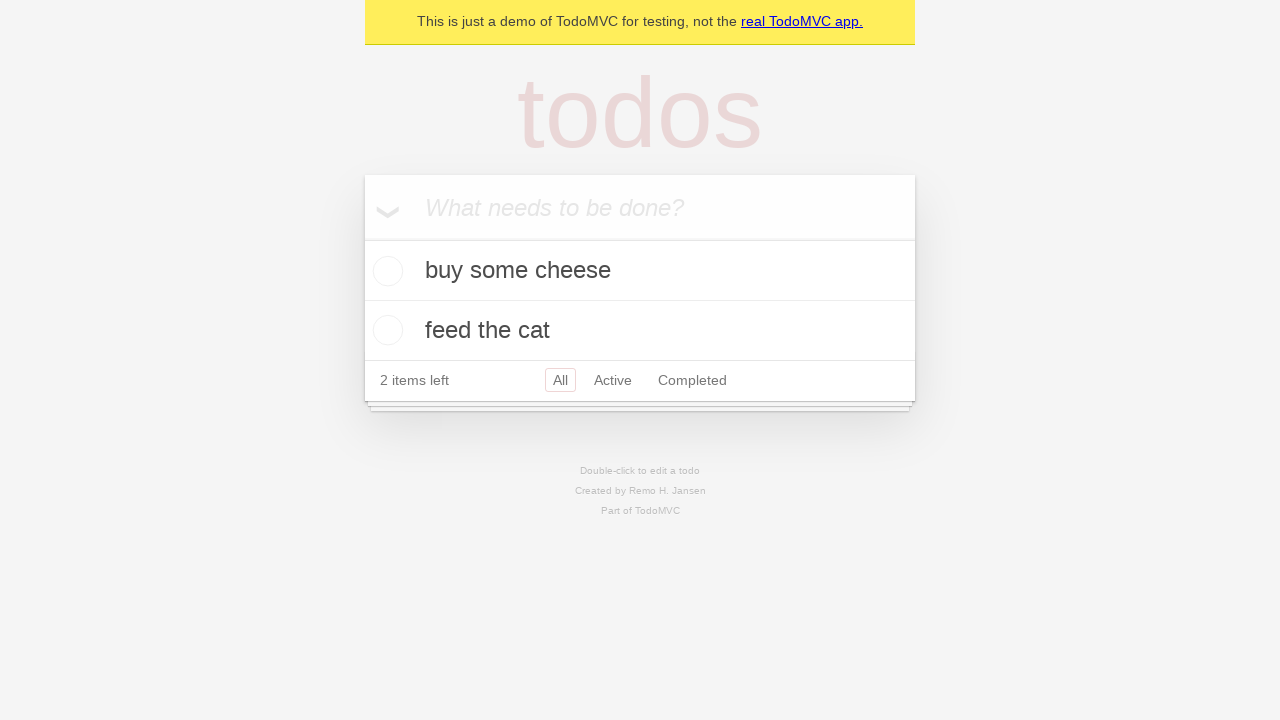

Filled todo input with 'book a doctors appointment' on internal:attr=[placeholder="What needs to be done?"i]
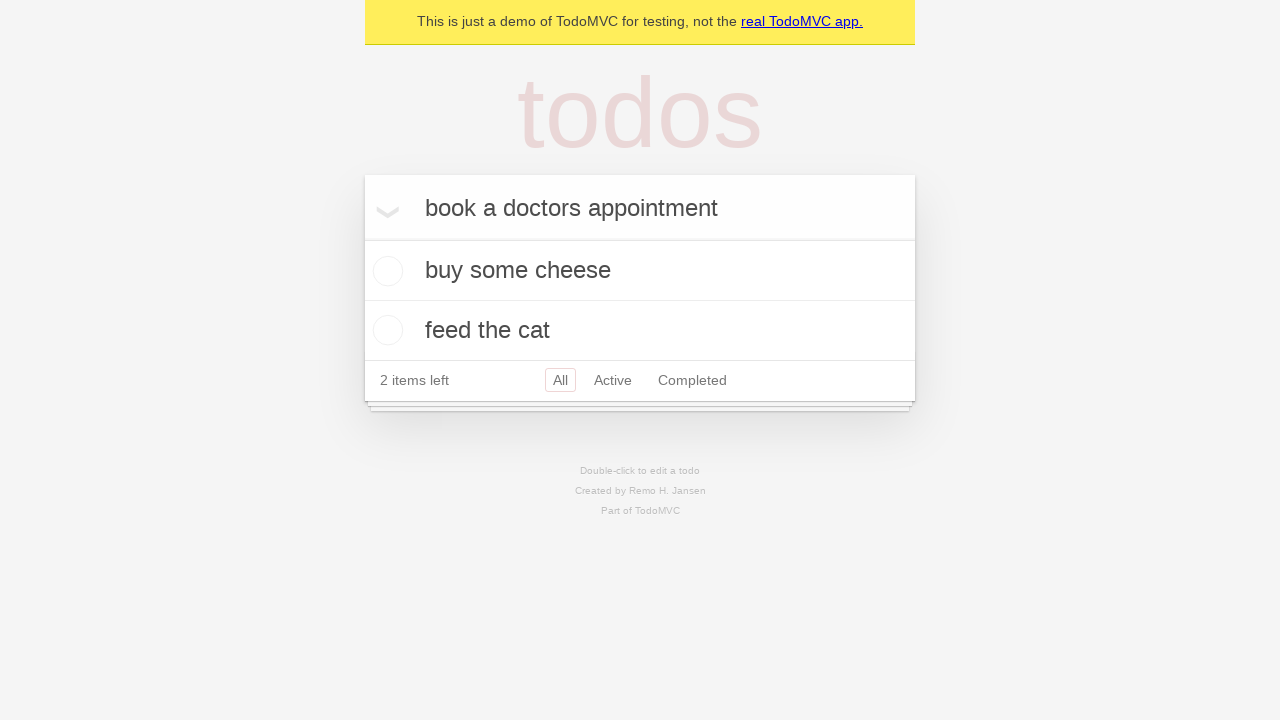

Pressed Enter to create third todo on internal:attr=[placeholder="What needs to be done?"i]
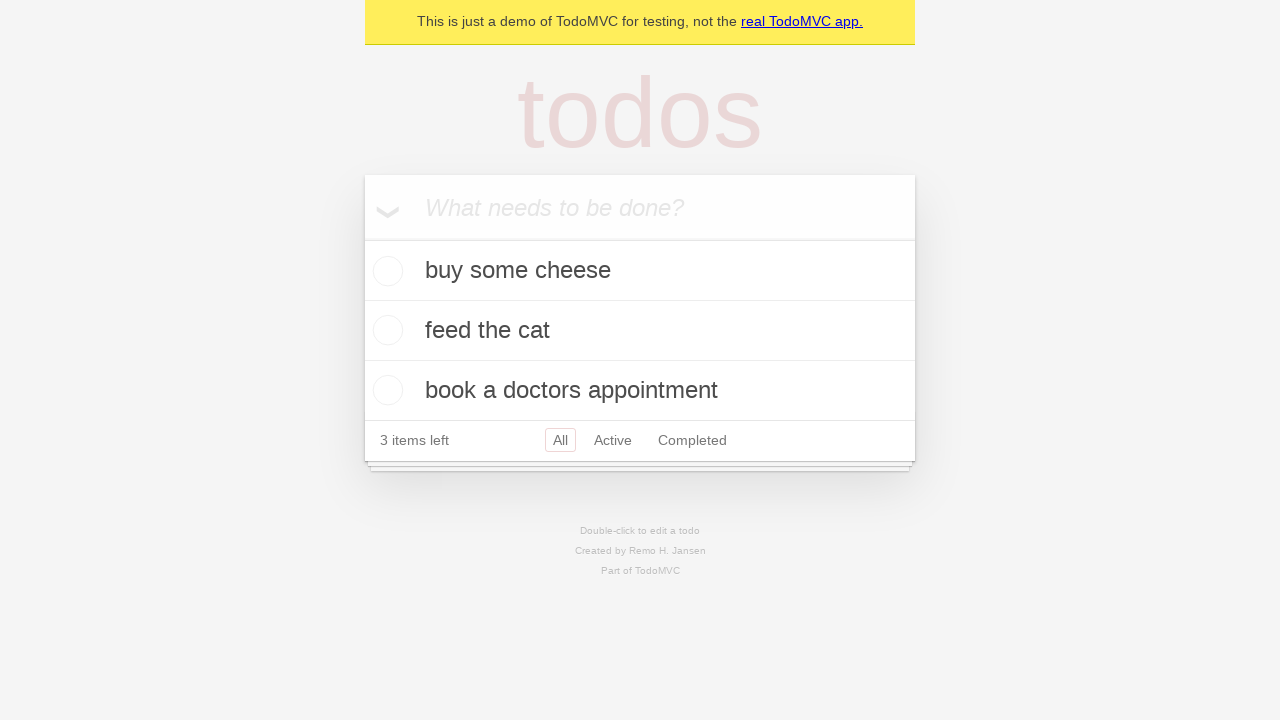

Checked the second todo item 'feed the cat' at (385, 330) on internal:testid=[data-testid="todo-item"s] >> nth=1 >> internal:role=checkbox
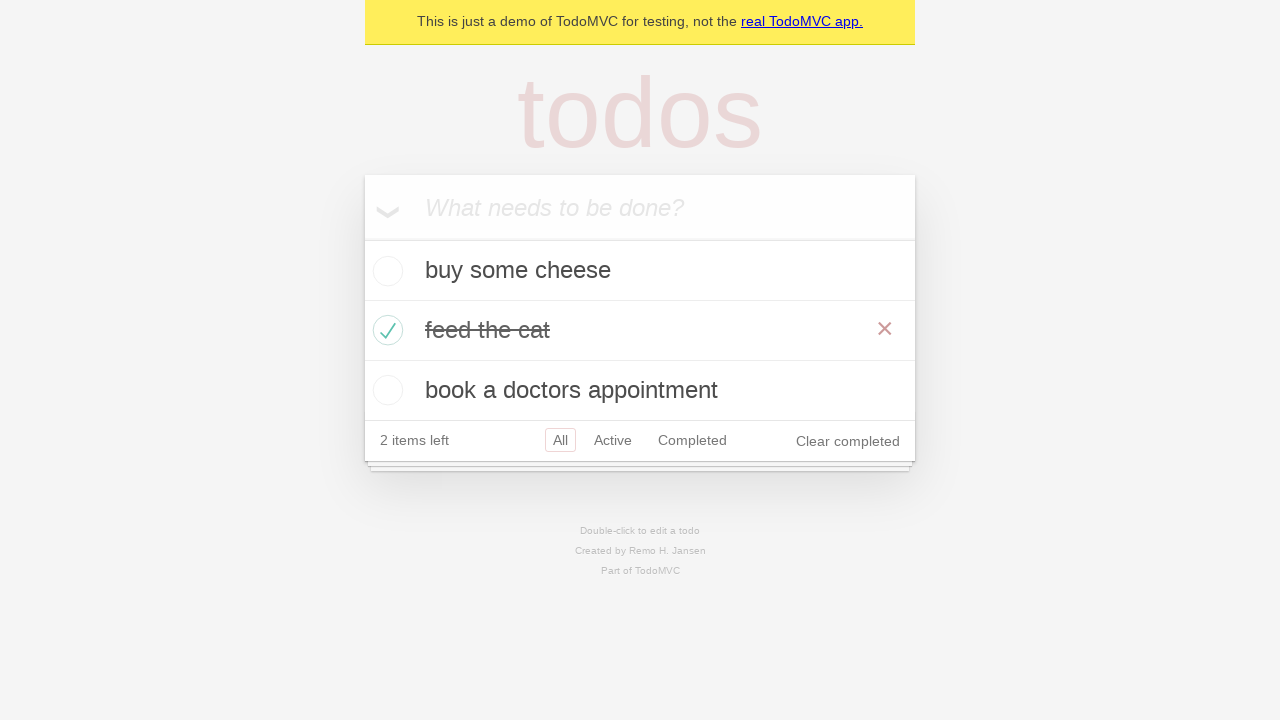

Clicked 'Completed' filter link to display only completed items at (692, 440) on internal:role=link[name="Completed"i]
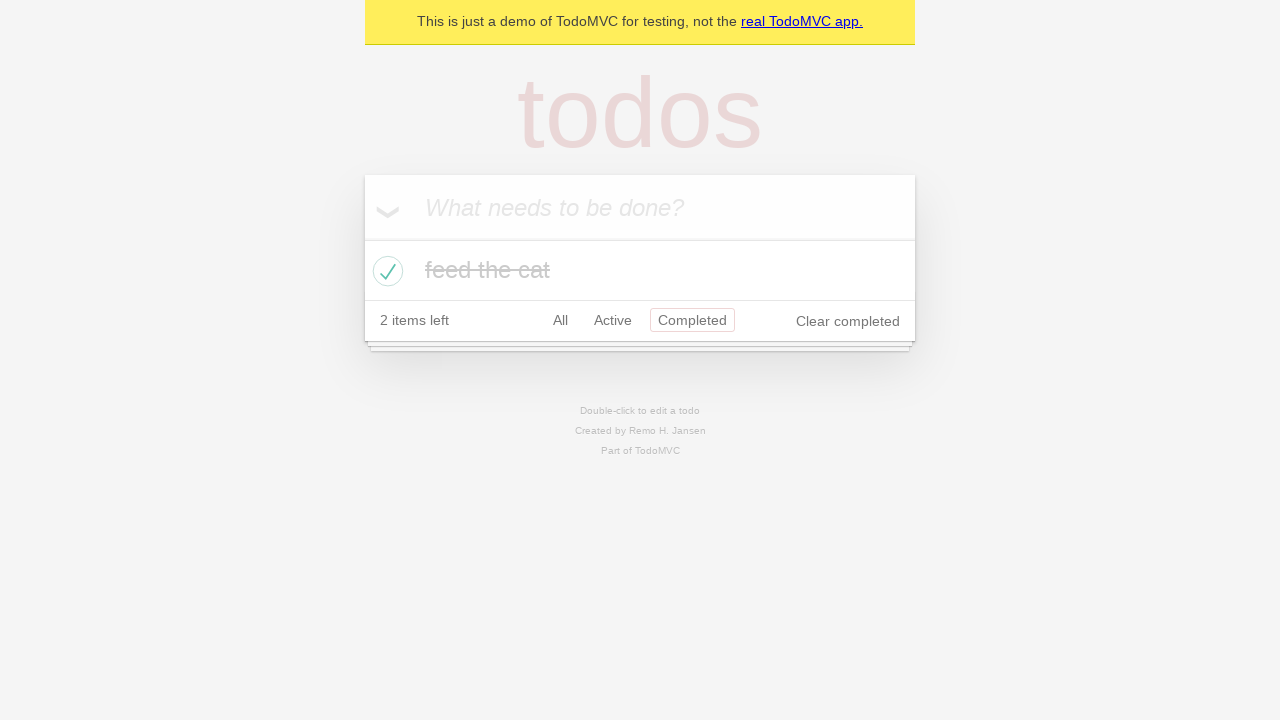

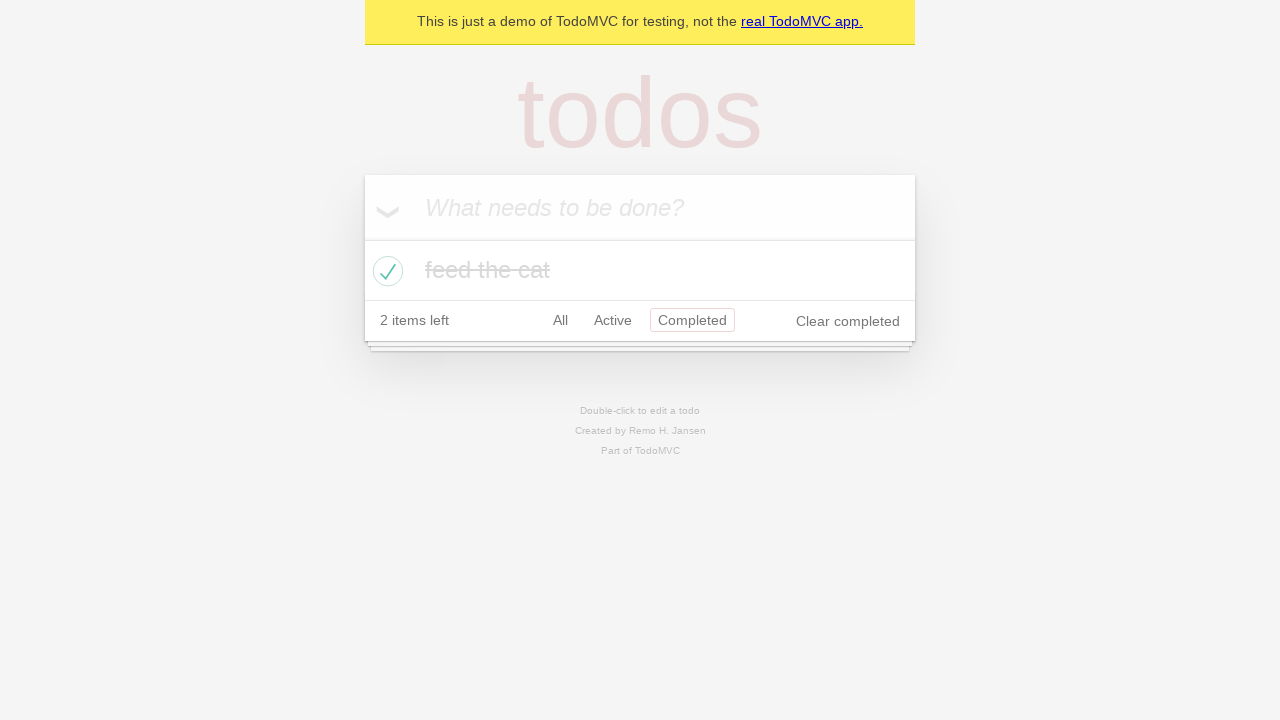